Tests scrolling functionality by scrolling to a hidden button on the scrollbars page

Starting URL: http://uitestingplayground.com/scrollbars

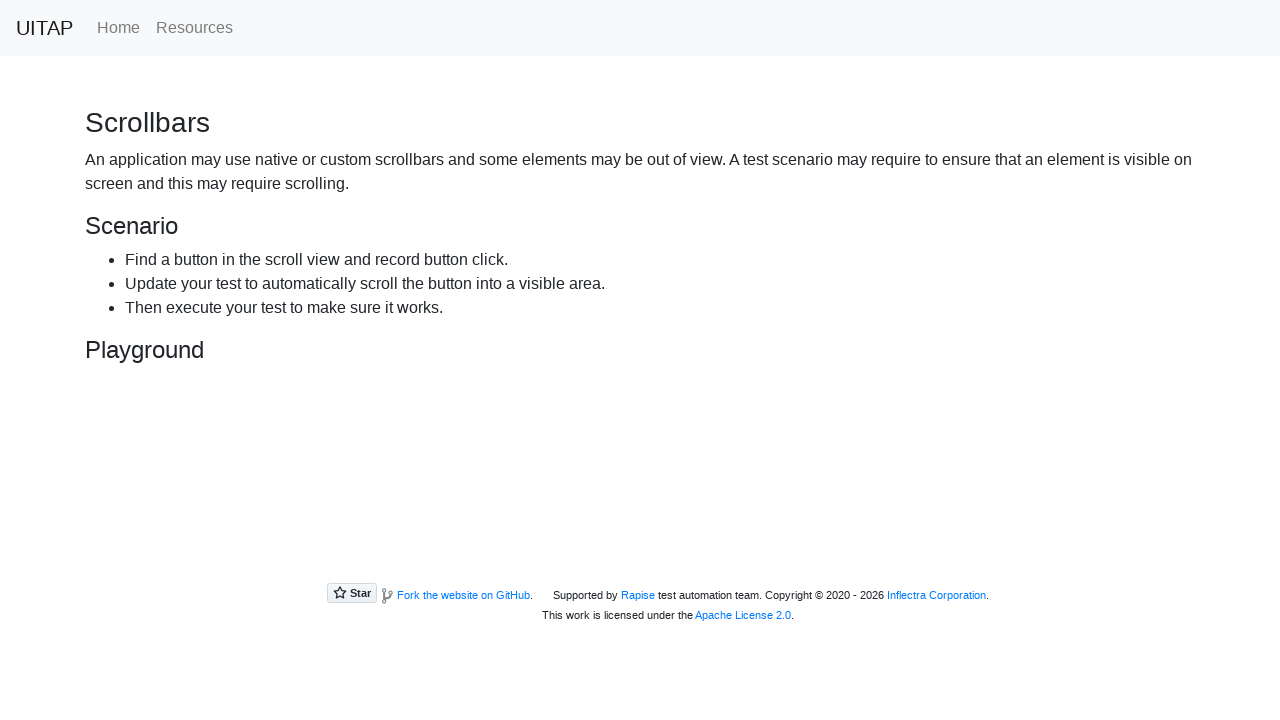

Navigated to scrollbars test page
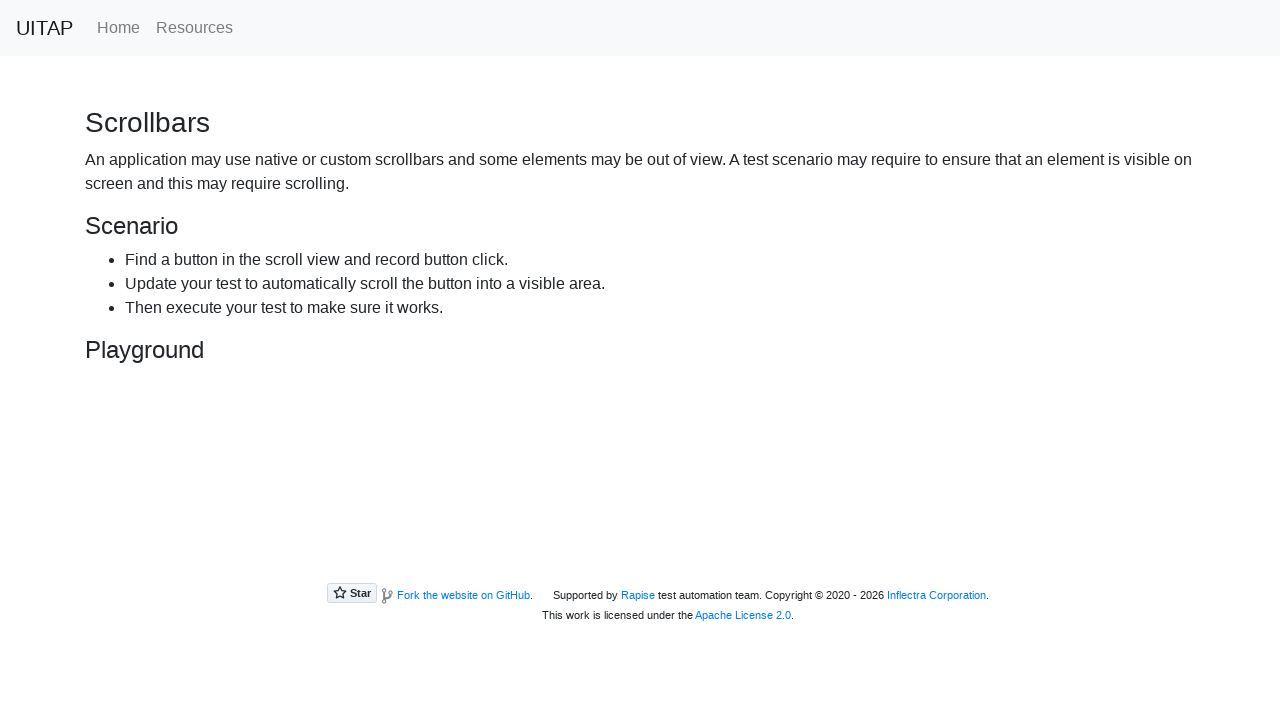

Scrolled to hidden button element
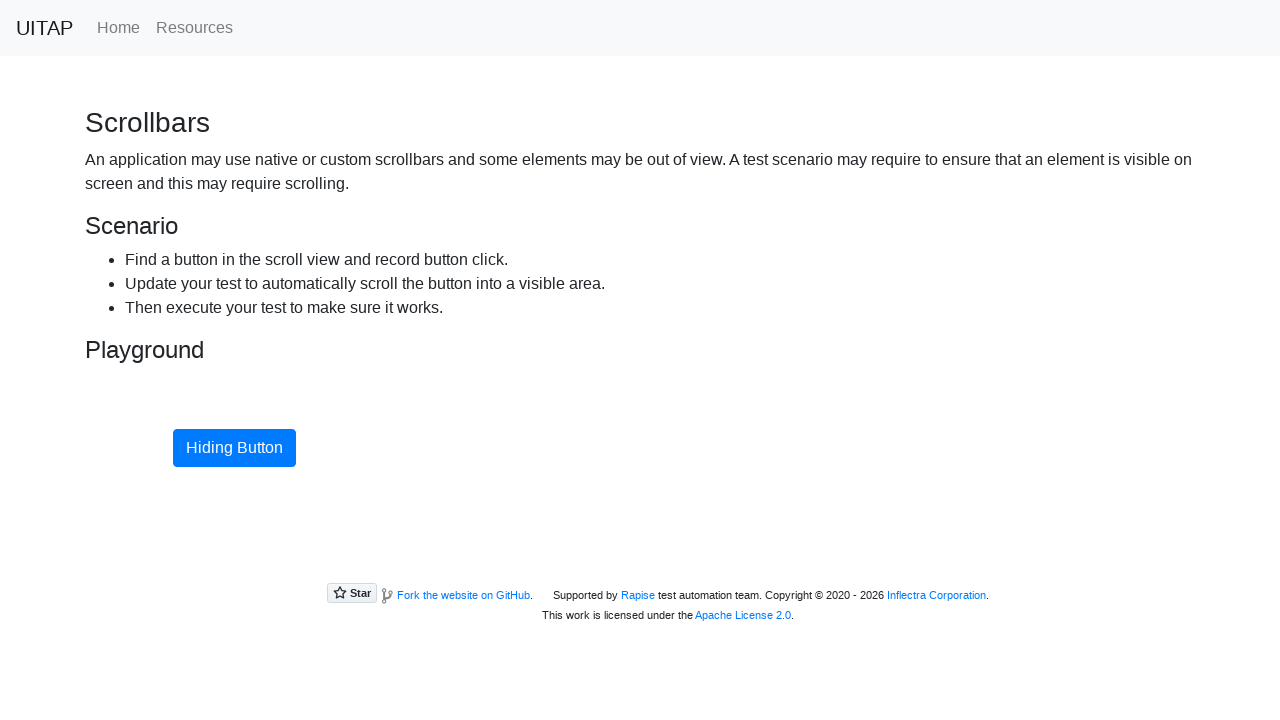

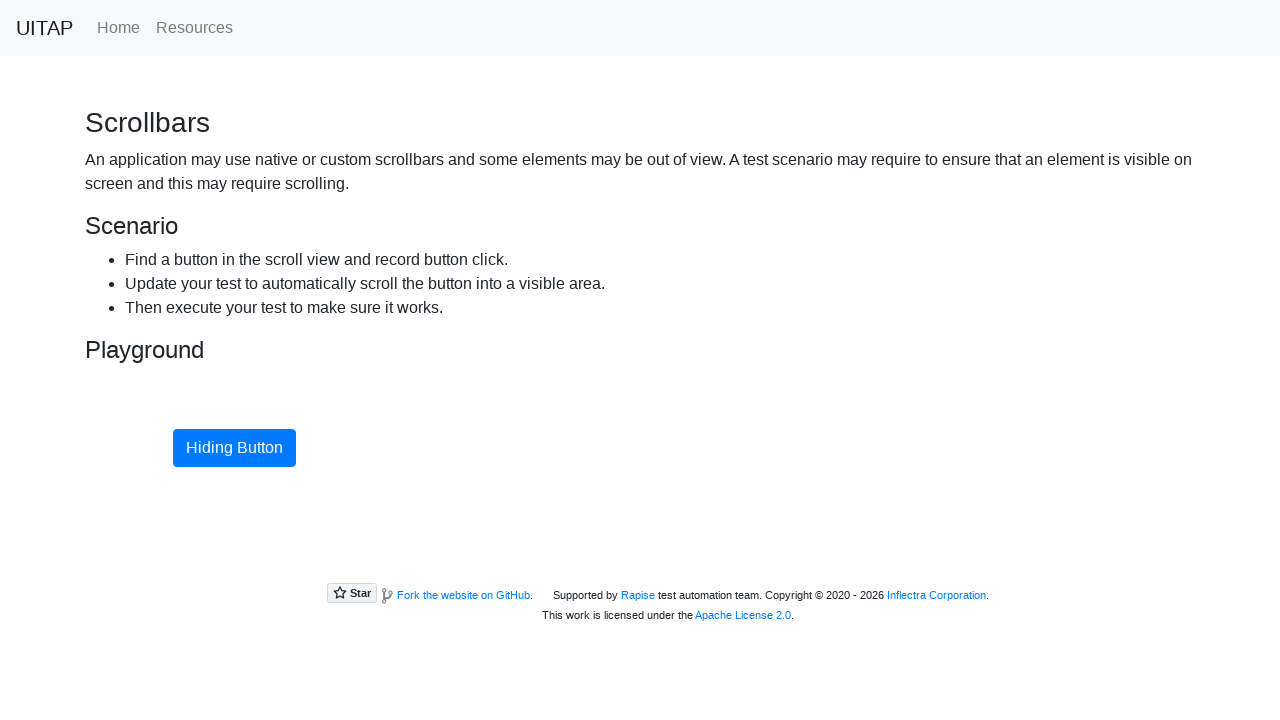